Tests keyboard input functionality by clicking on a name field, entering a name, and clicking a button on a keypress testing page.

Starting URL: https://formy-project.herokuapp.com/keypress

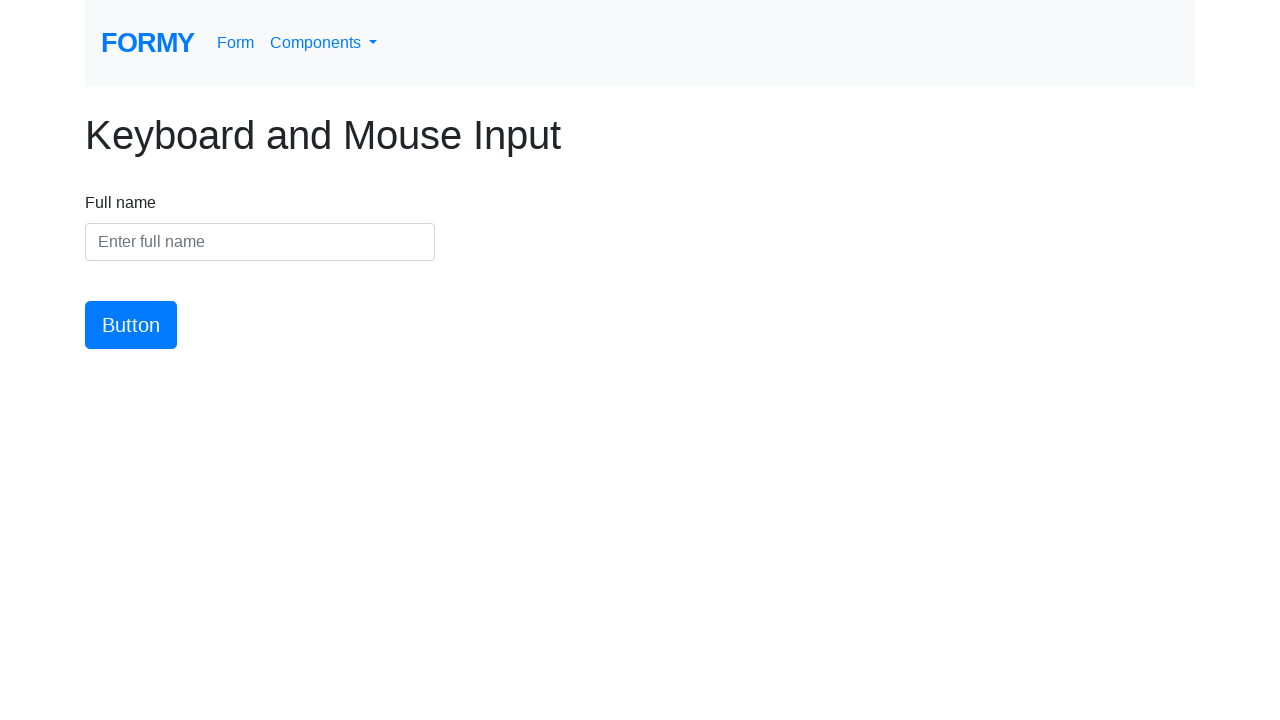

Clicked on the name input field at (260, 242) on #name
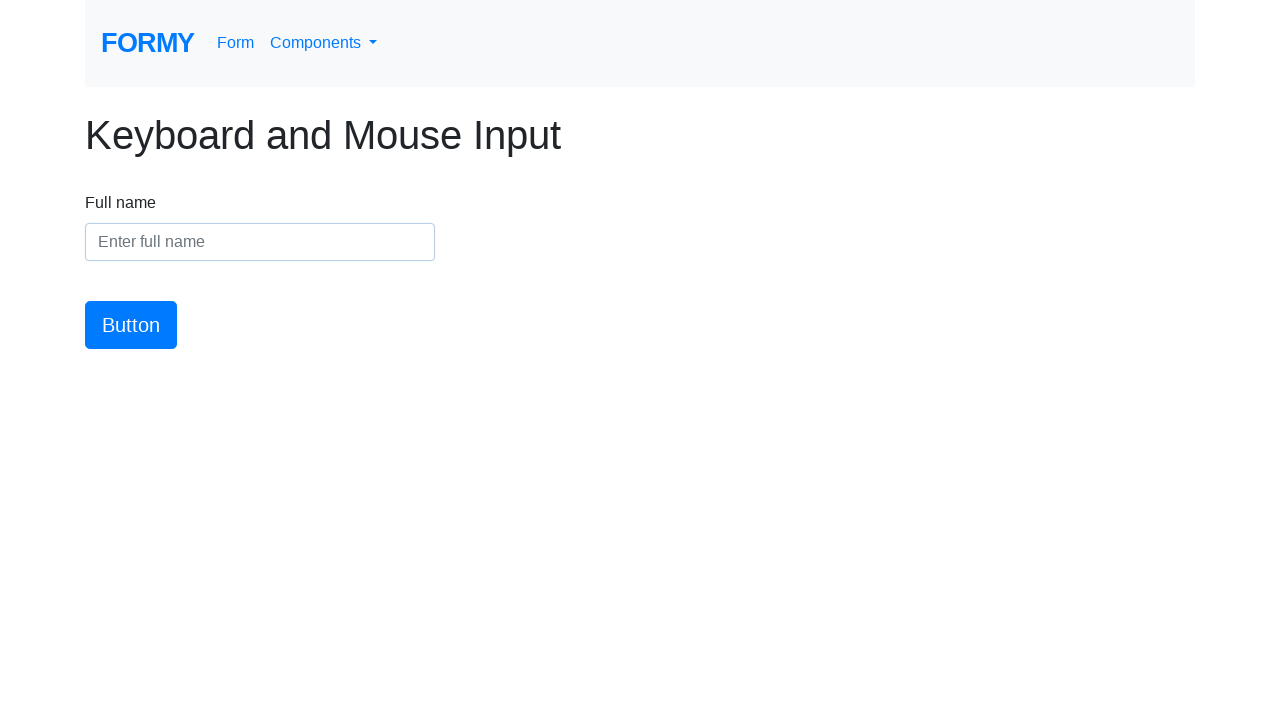

Entered 'Samantha Rodriguez' in the name field on #name
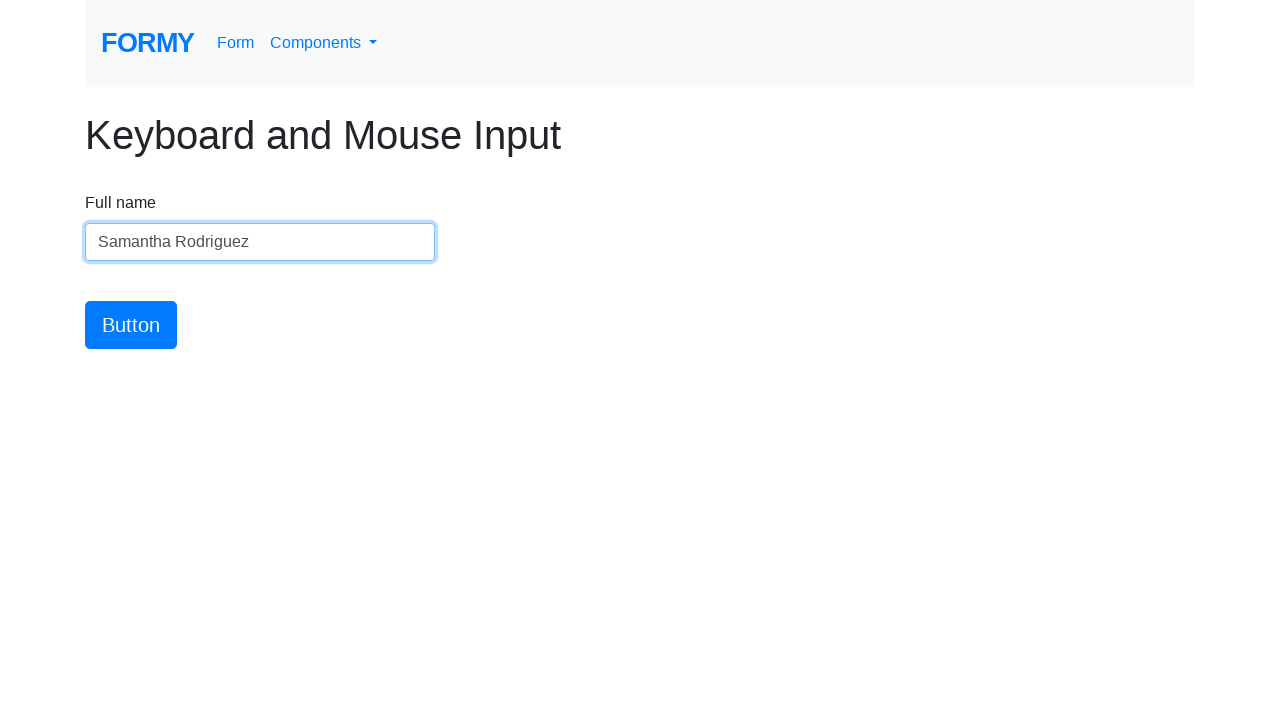

Clicked the submit button at (131, 325) on #button
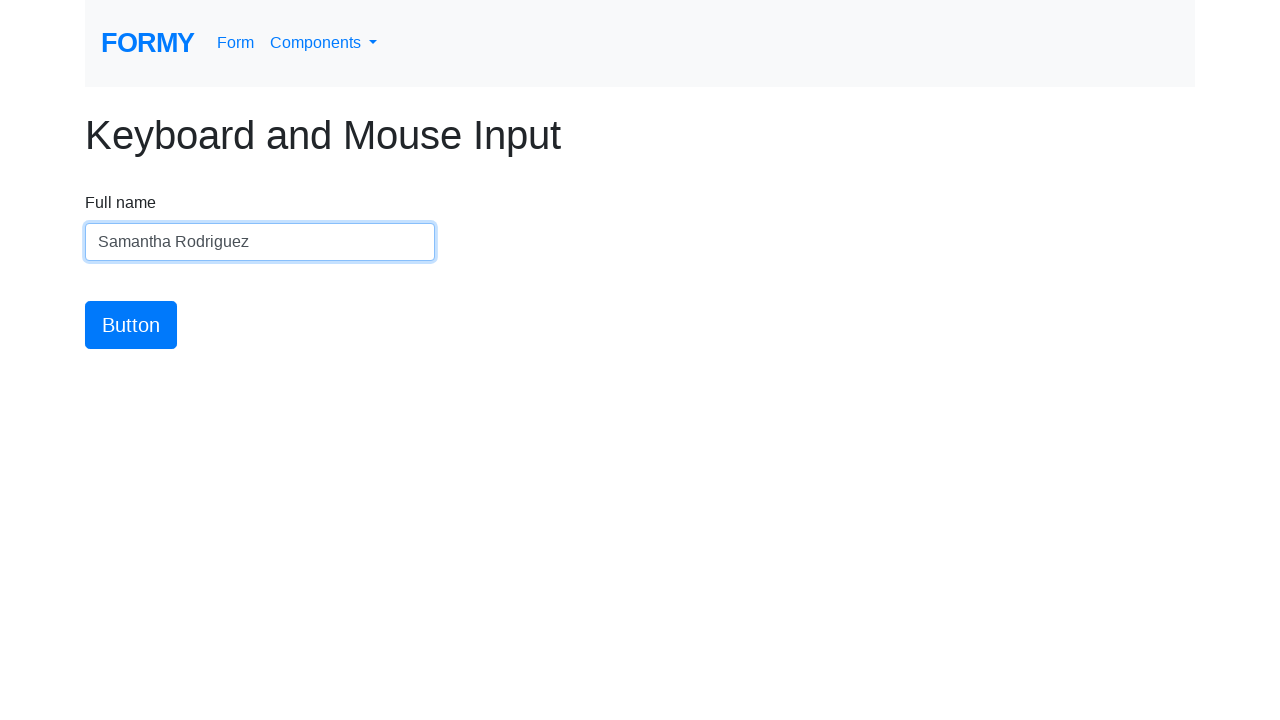

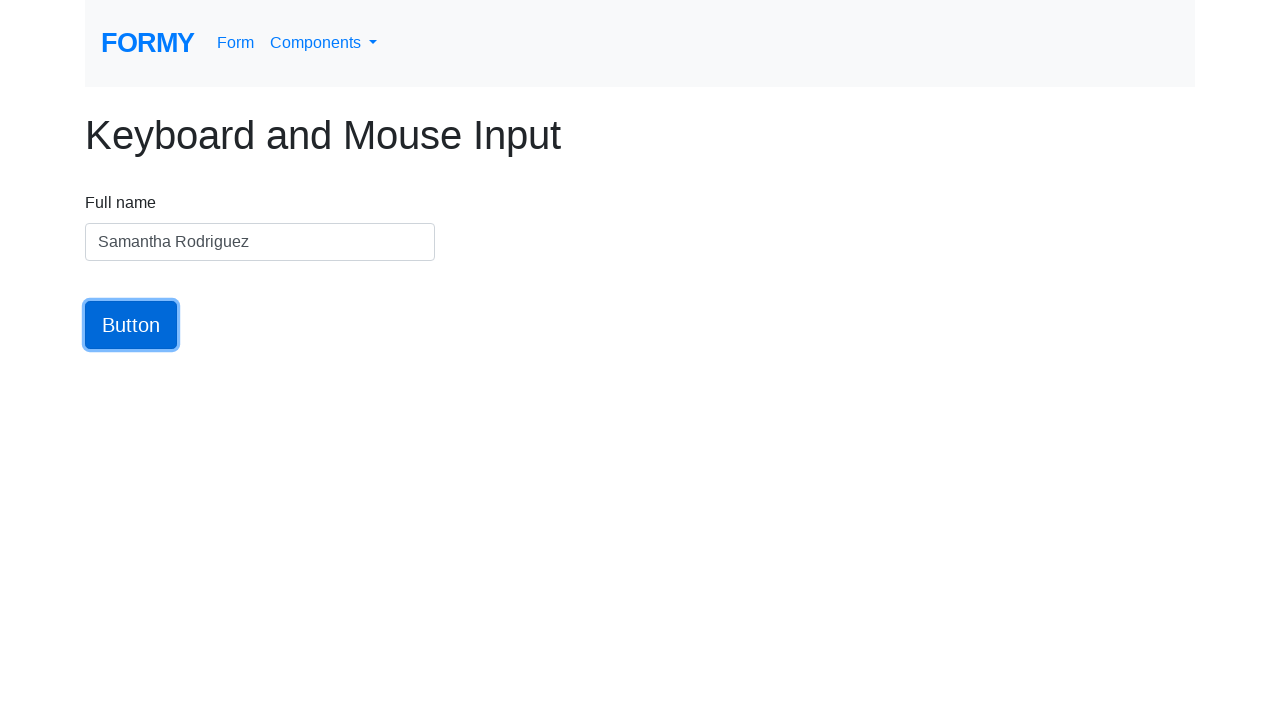